Tests an astronomy data portal cutout form by entering coordinates and field size parameters, then submitting the search

Starting URL: https://vo.astron.nl/hetdex/lotss-dr1-img/cutout/form

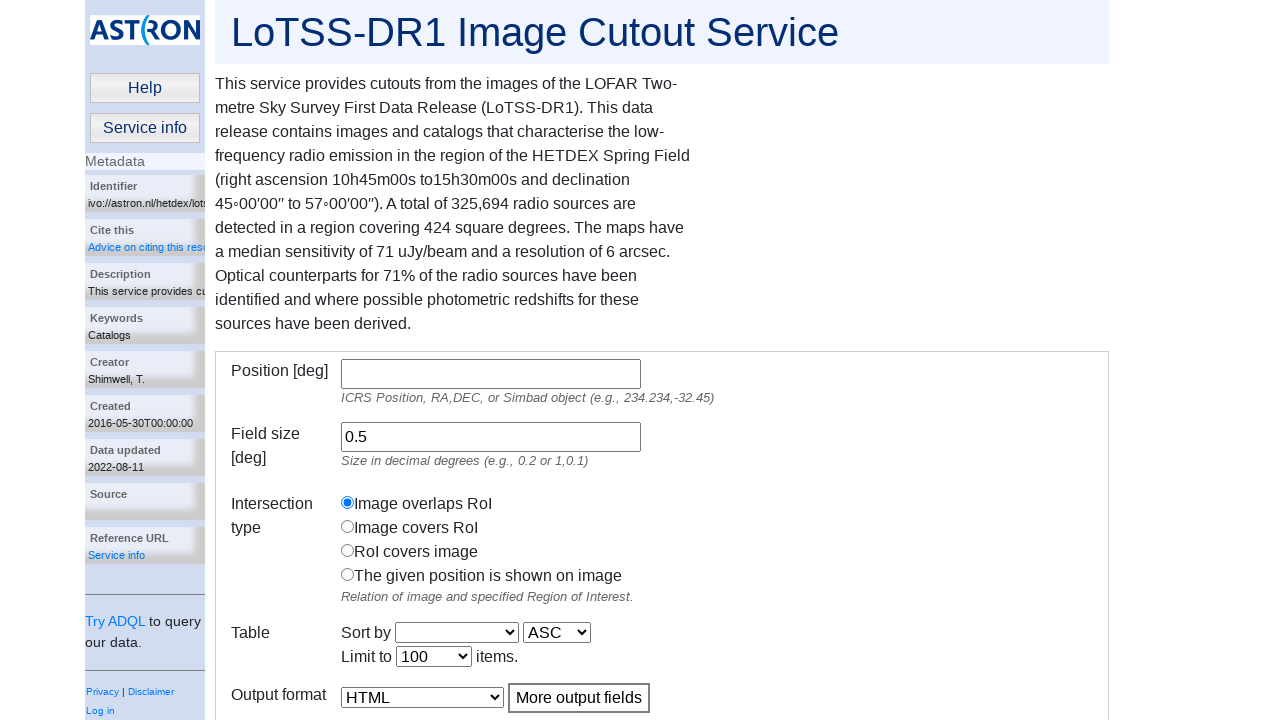

Filled coordinates field with RA/Dec values (161.0675996198537, 52.67702739650525) on input[name='hPOS']
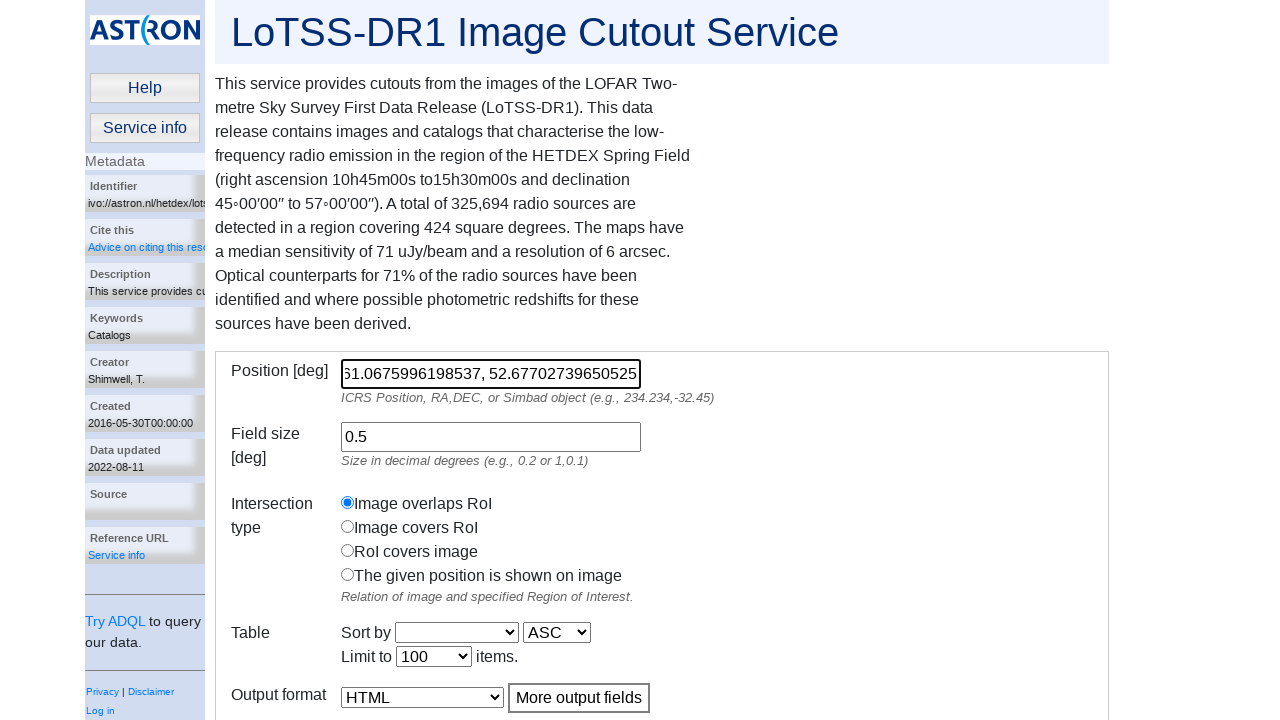

Clicked field size input field at (491, 437) on input[name='hSIZE']
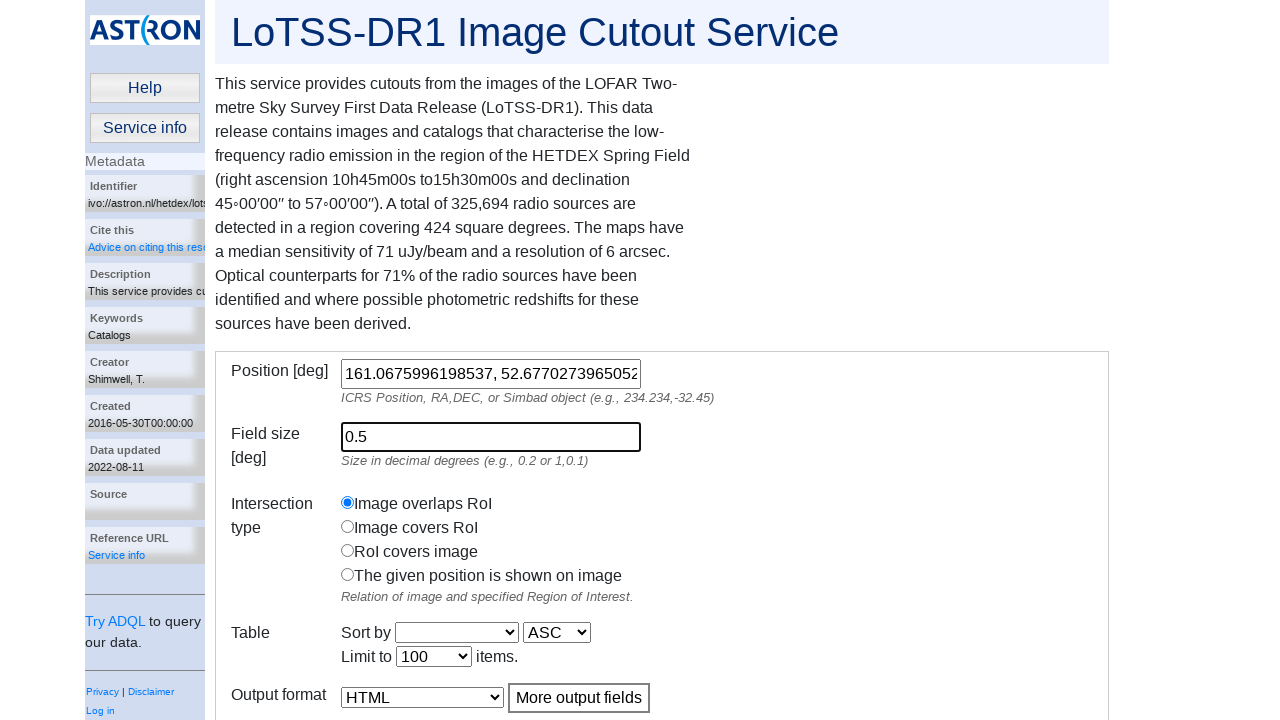

Selected all text in field size input on input[name='hSIZE']
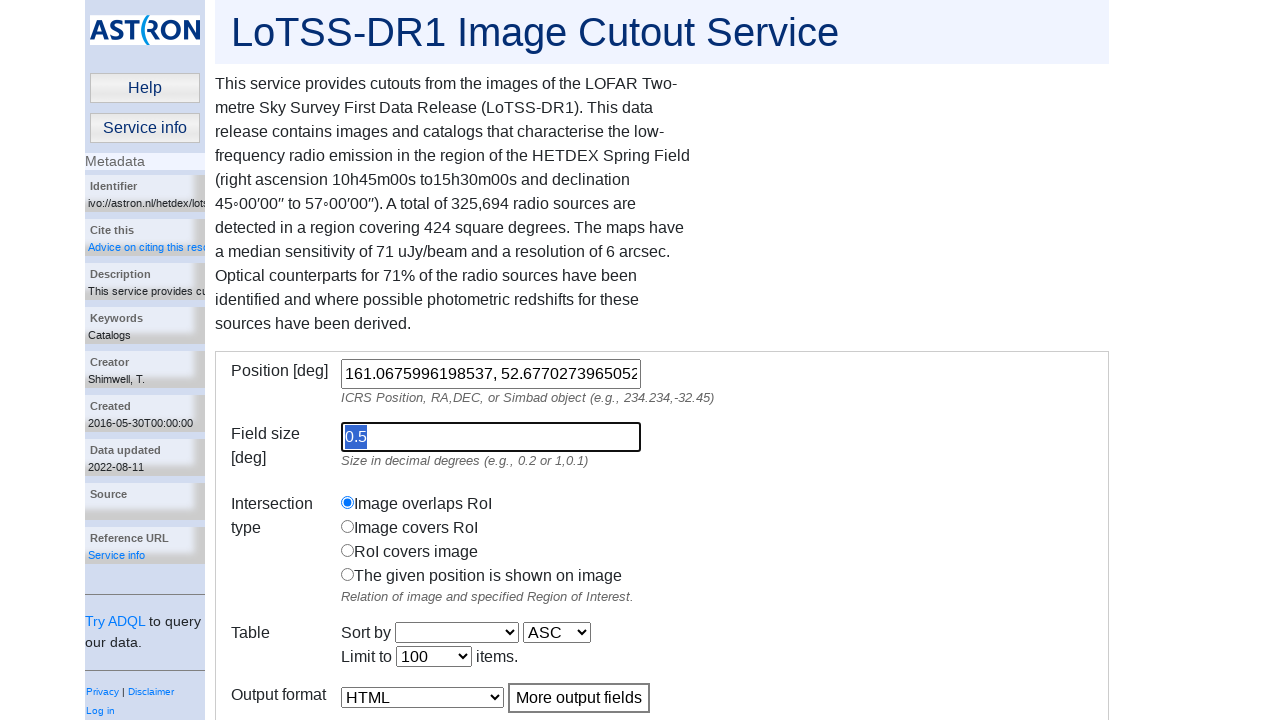

Filled field size with 0.1 degrees on input[name='hSIZE']
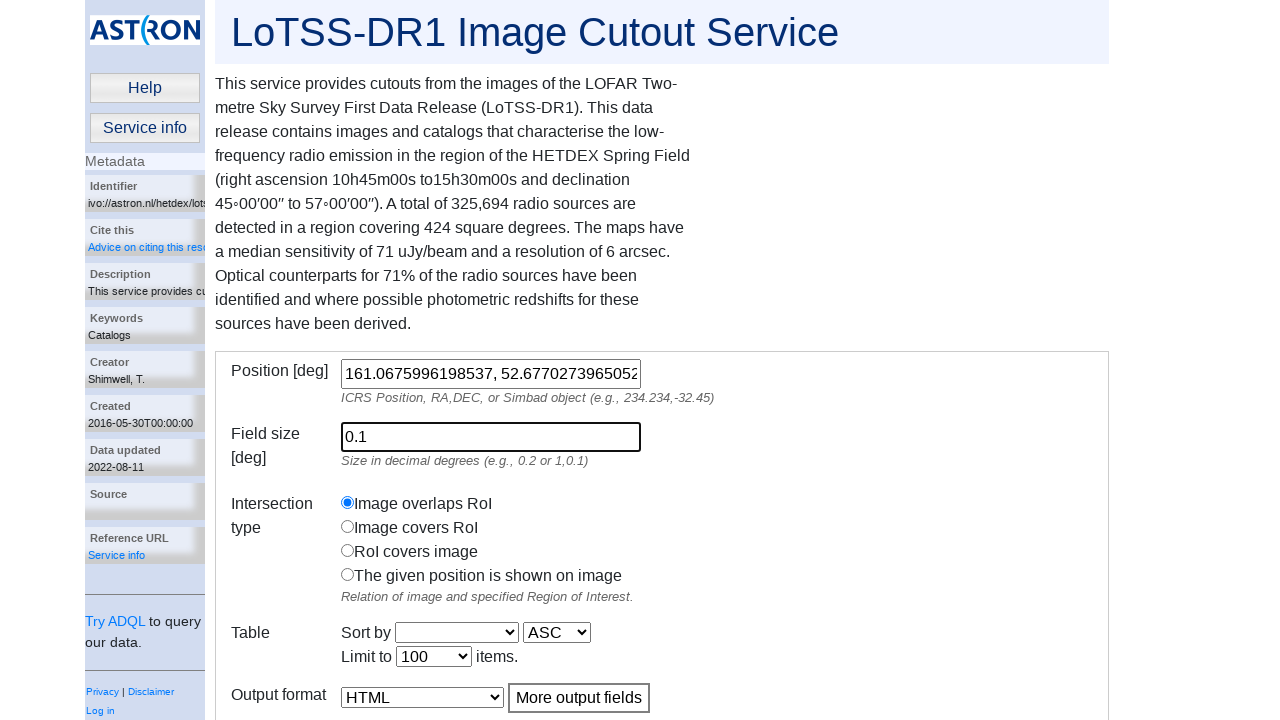

Selected intersection type option (option 3) at (348, 574) on #genForm-hINTERSECT-3
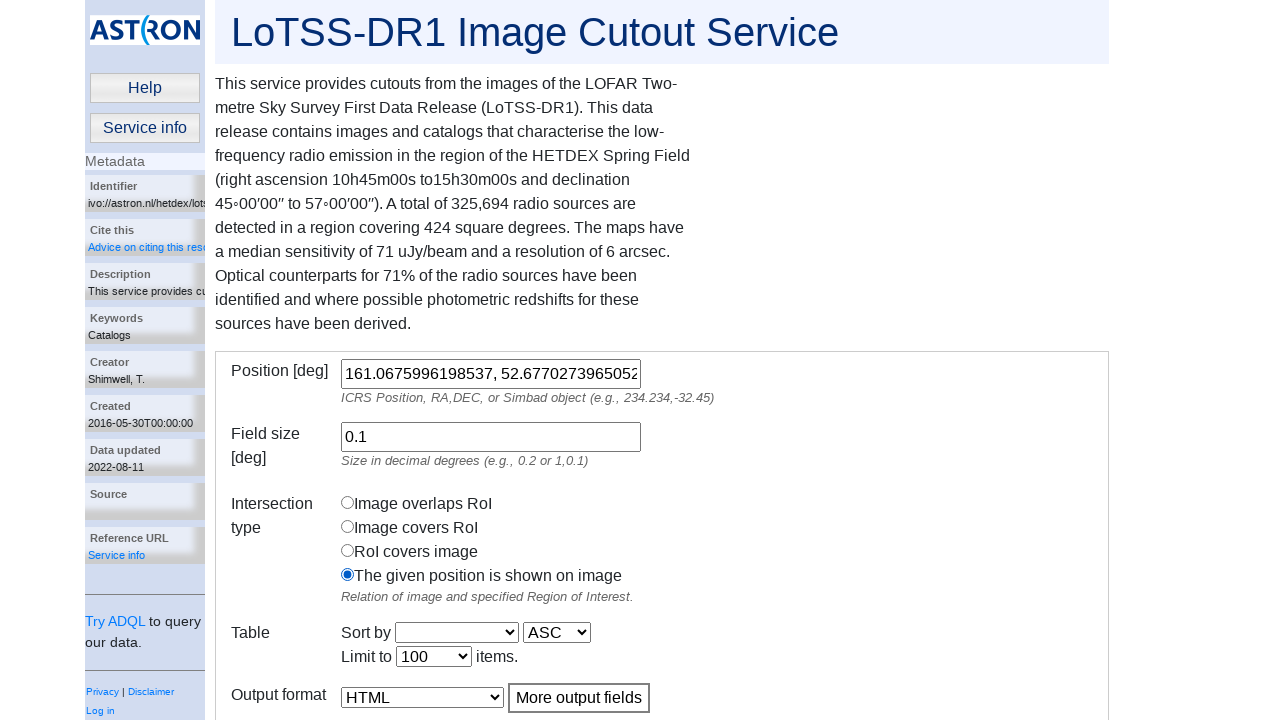

Clicked submit button to search cutout at (350, 640) on input[name='submit']
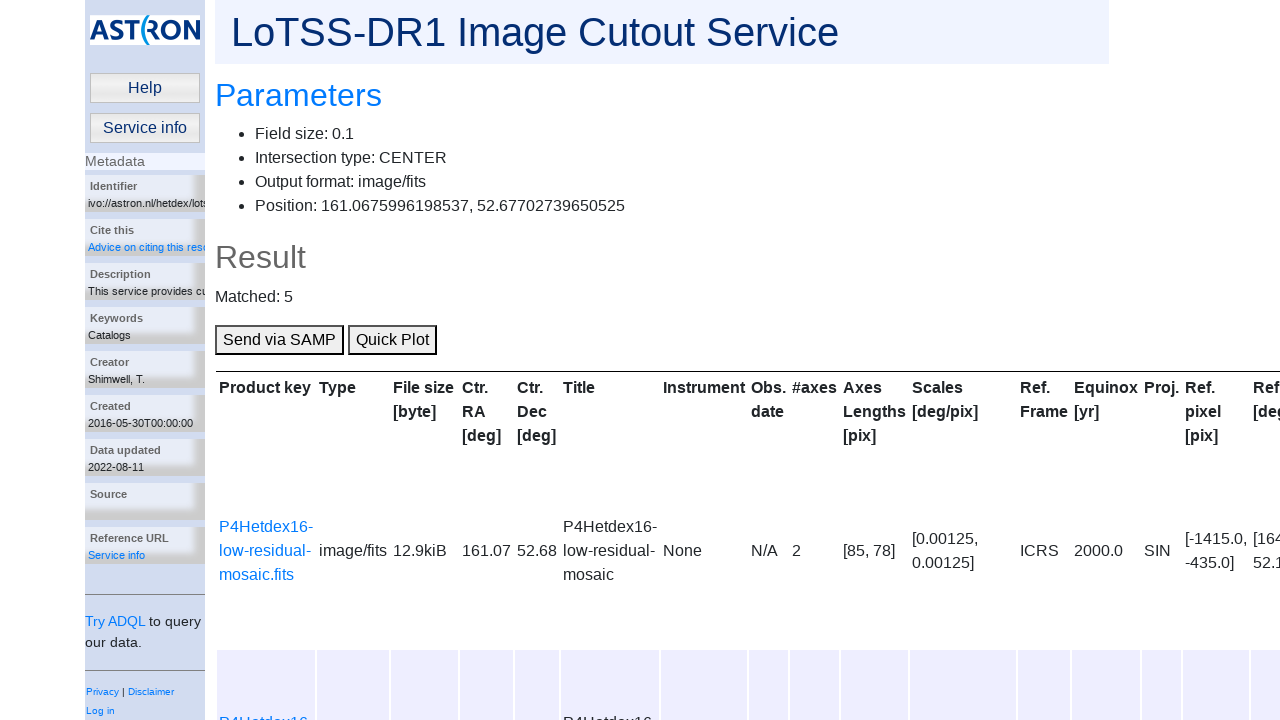

Cutout results loaded successfully
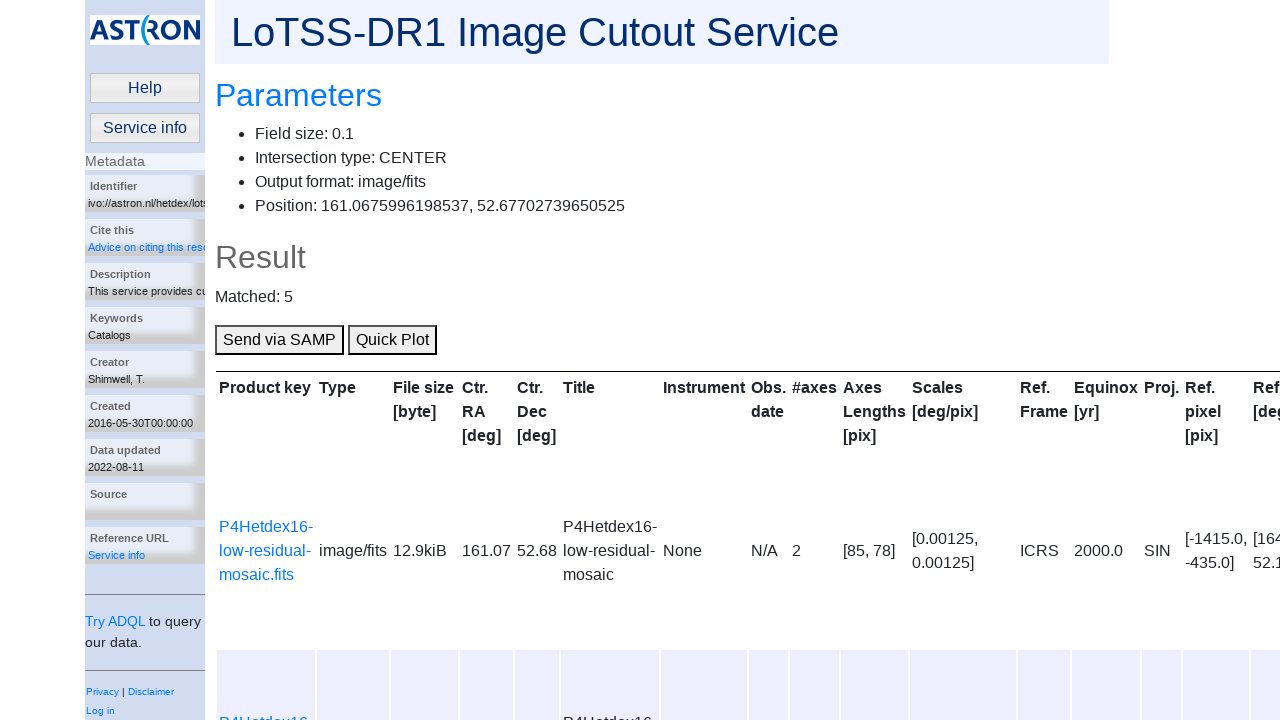

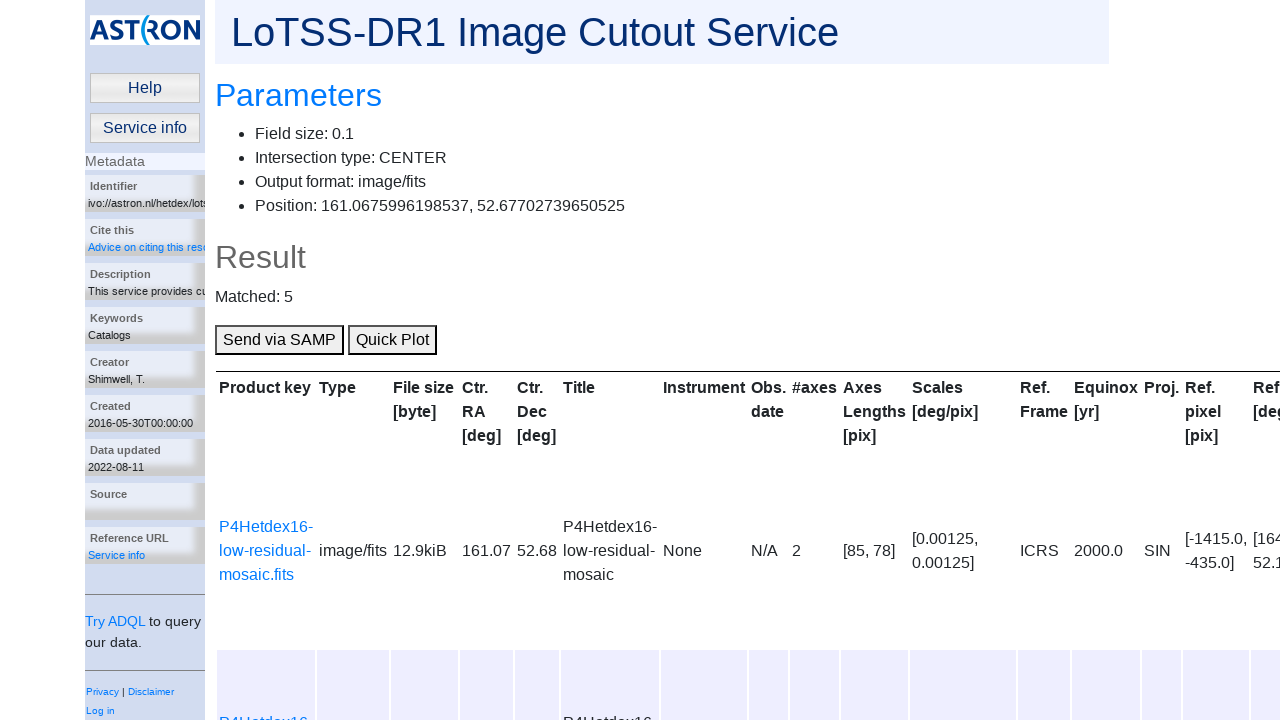